Tests context menu functionality by right-clicking on the hot spot area and accepting the resulting alert

Starting URL: https://the-internet.herokuapp.com/

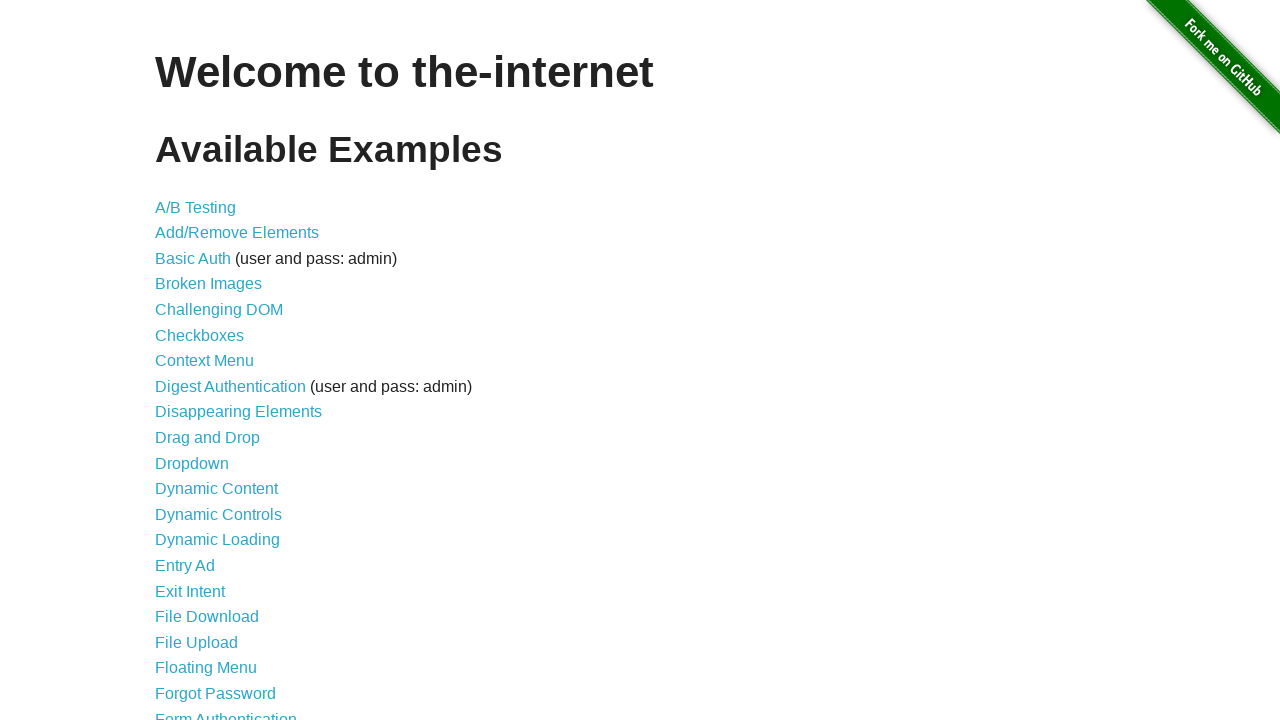

Clicked link to navigate to context menu page at (204, 361) on a[href='/context_menu']
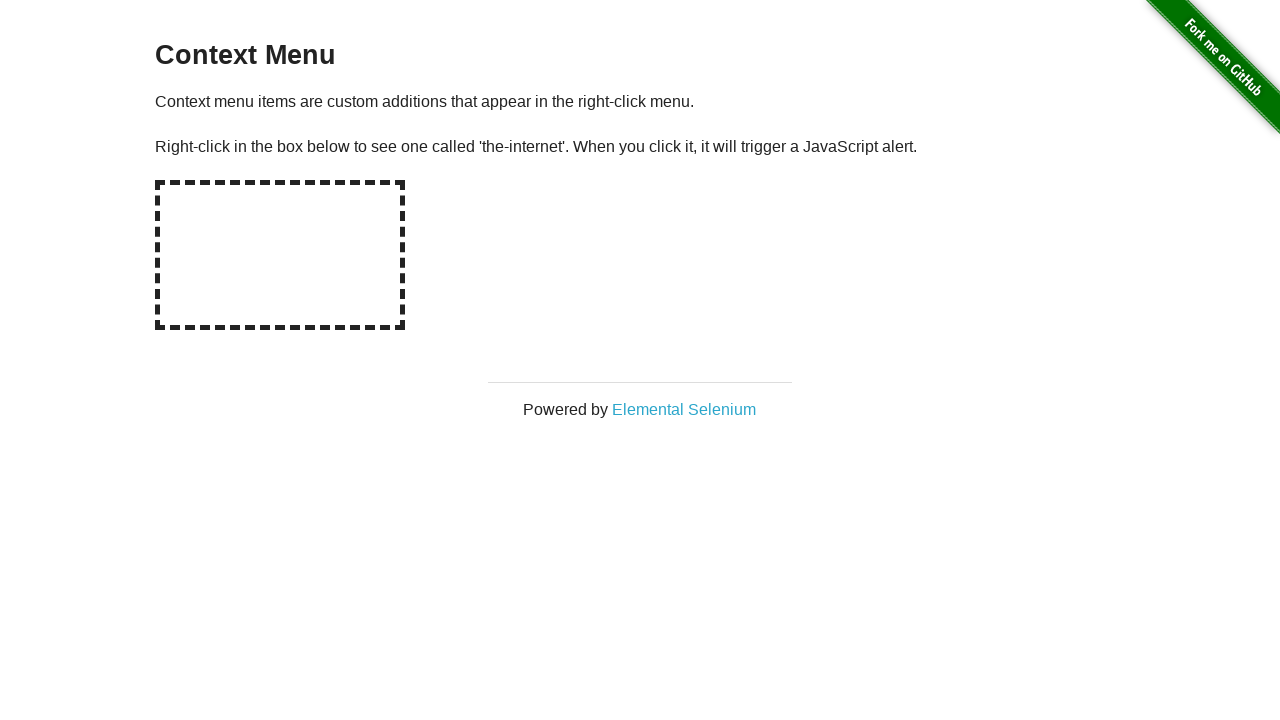

Right-clicked on hot spot area to open context menu at (280, 255) on #hot-spot
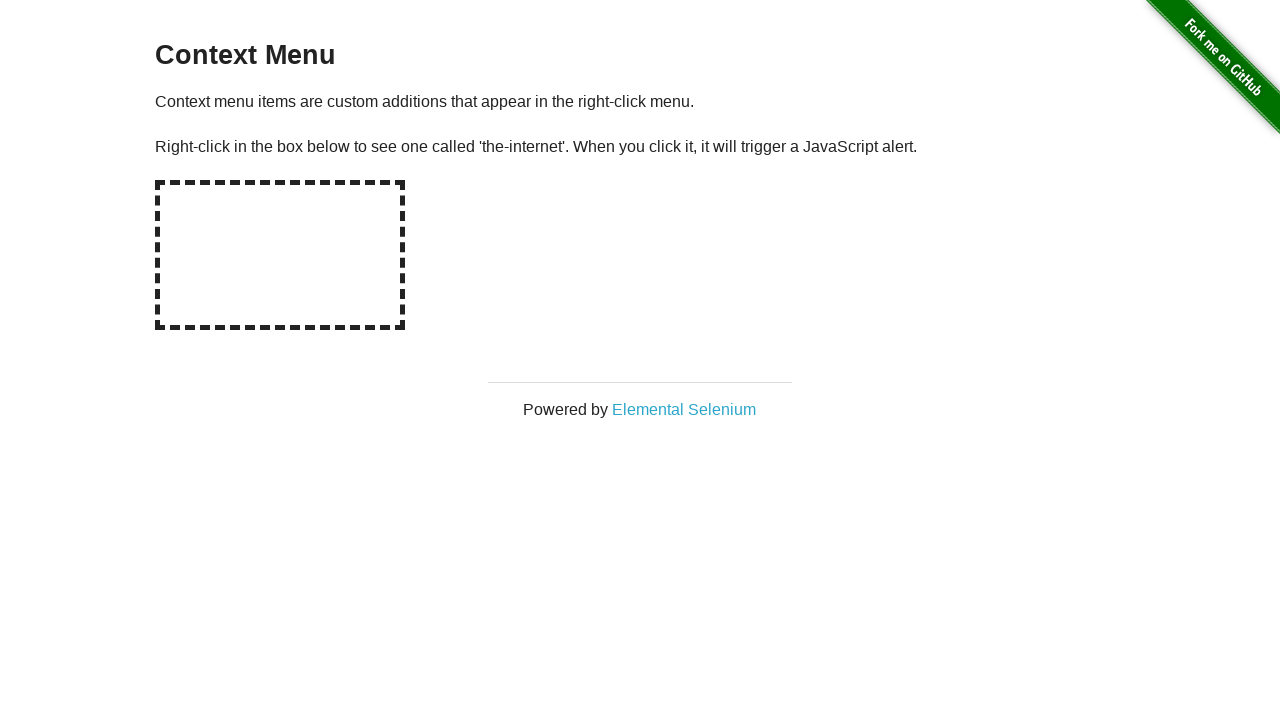

Set up dialog handler to accept alert
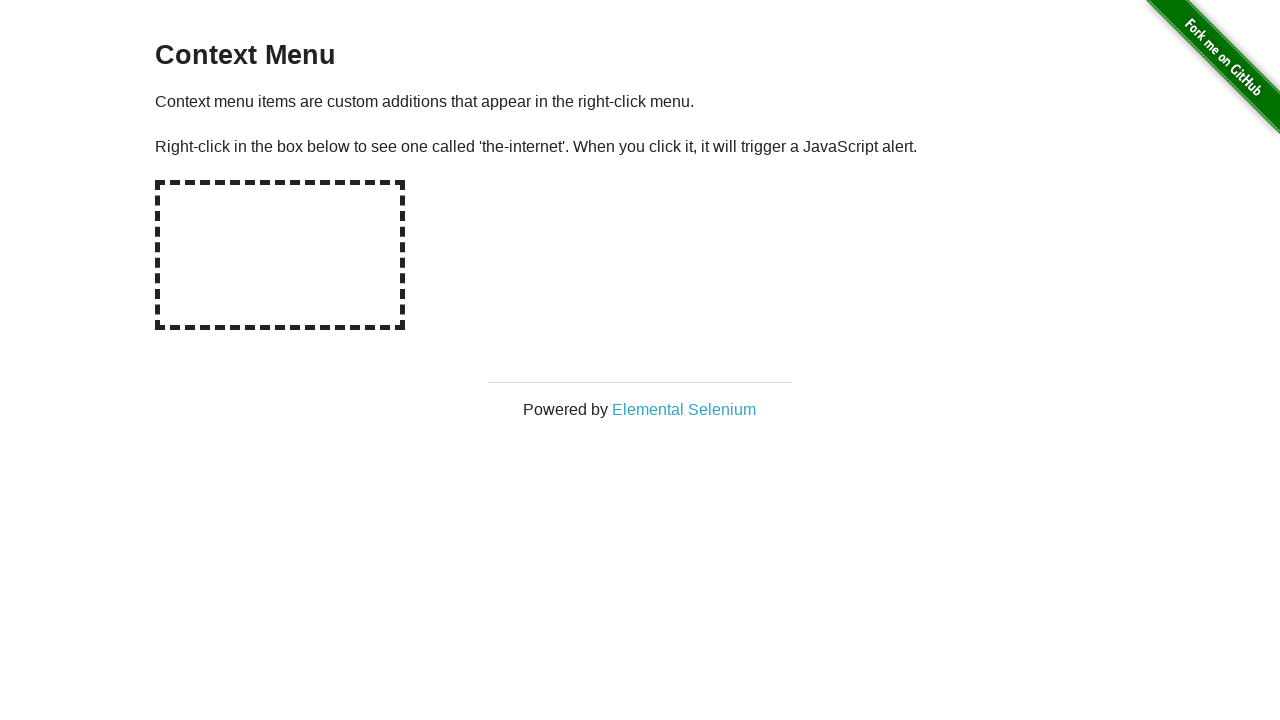

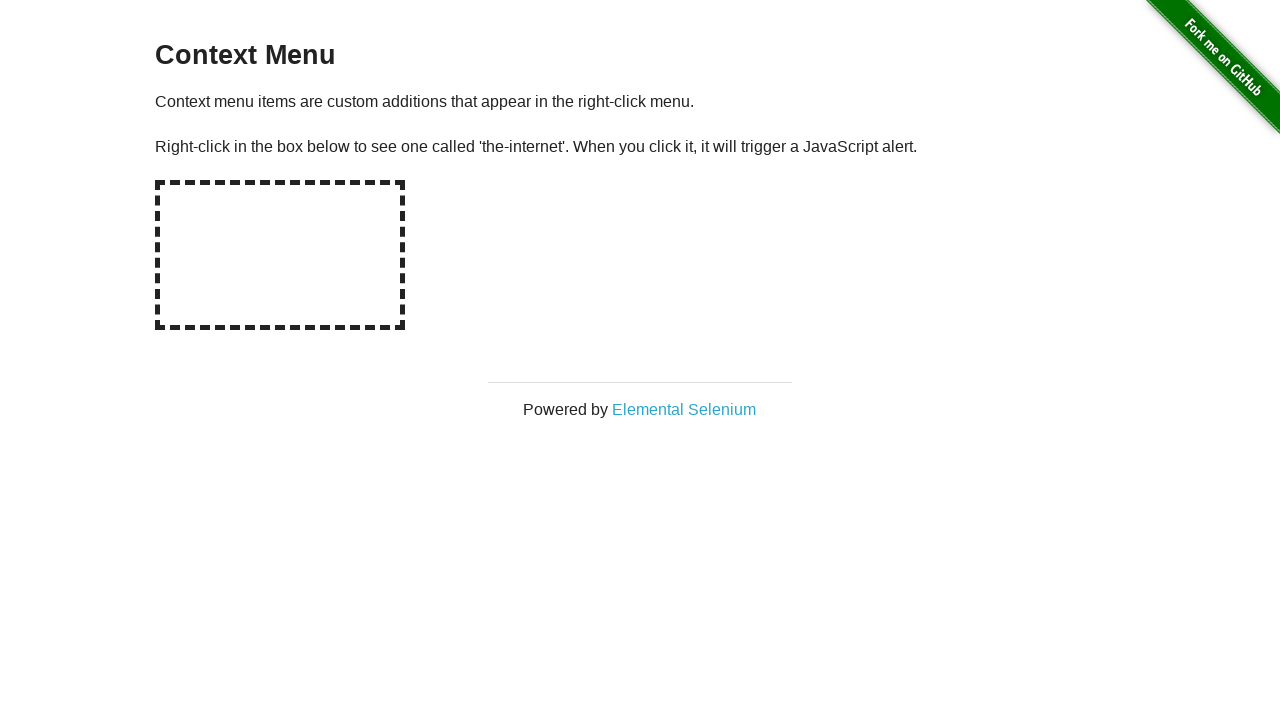